Tests fluent wait functionality by waiting for an element to appear on the page

Starting URL: https://www.automationtesting.co.uk/loadertwo.html

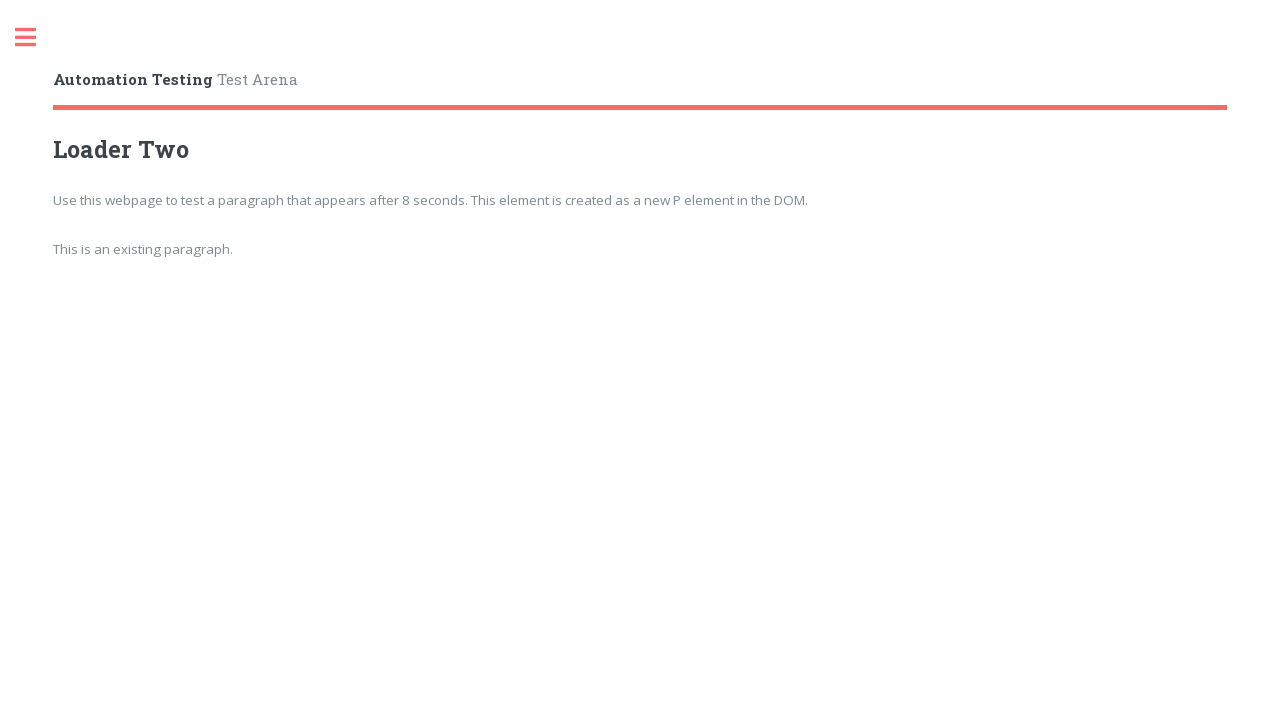

Waited for element with id 'appears' to load (fluent wait with 10 second timeout)
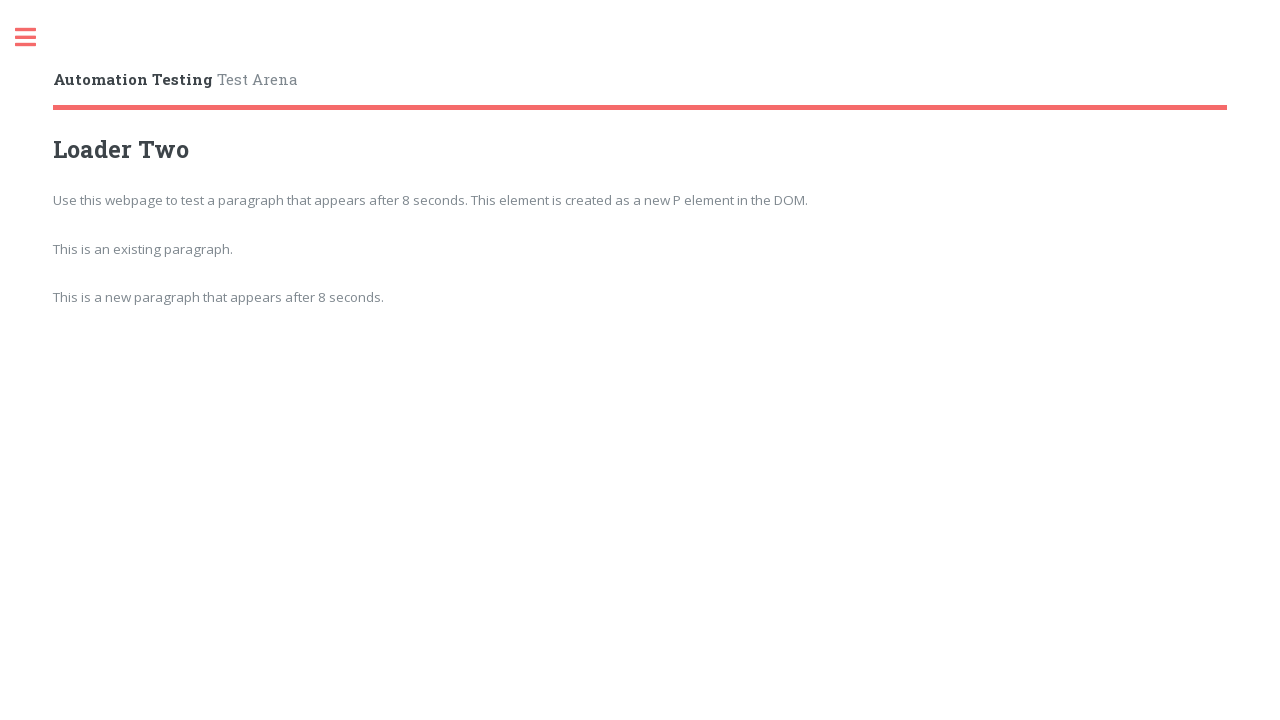

Retrieved text content from the appeared element
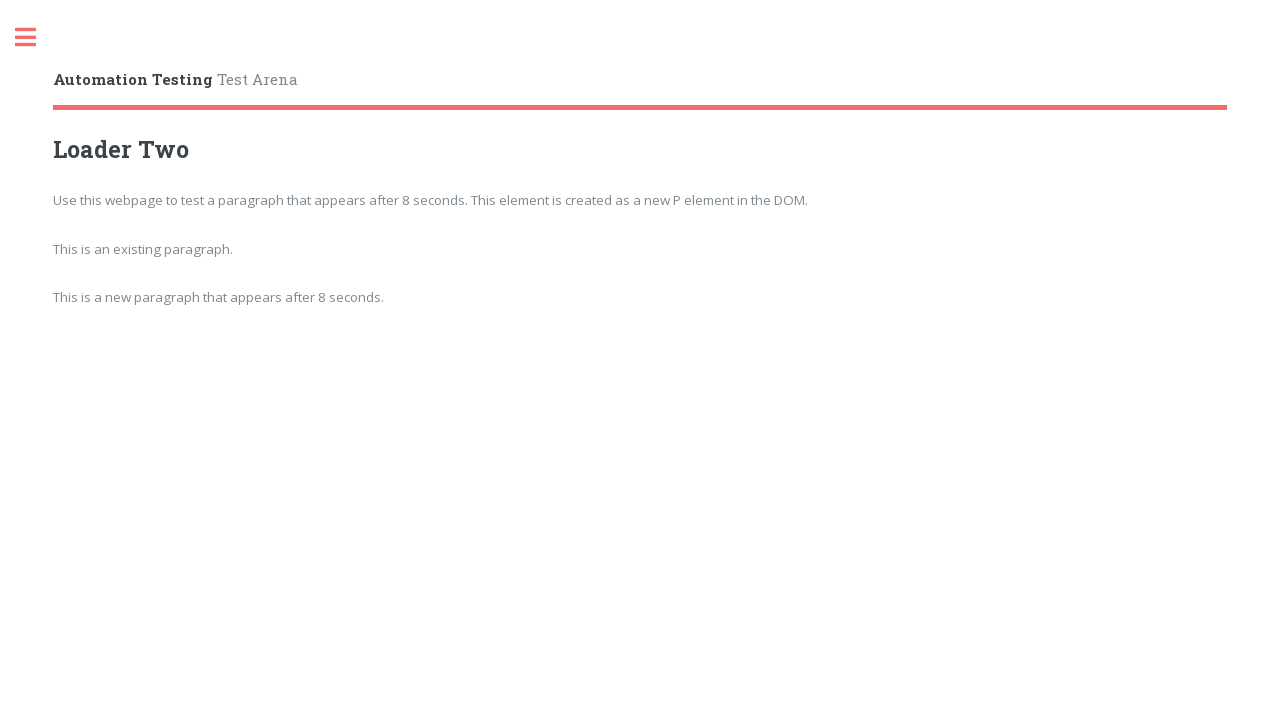

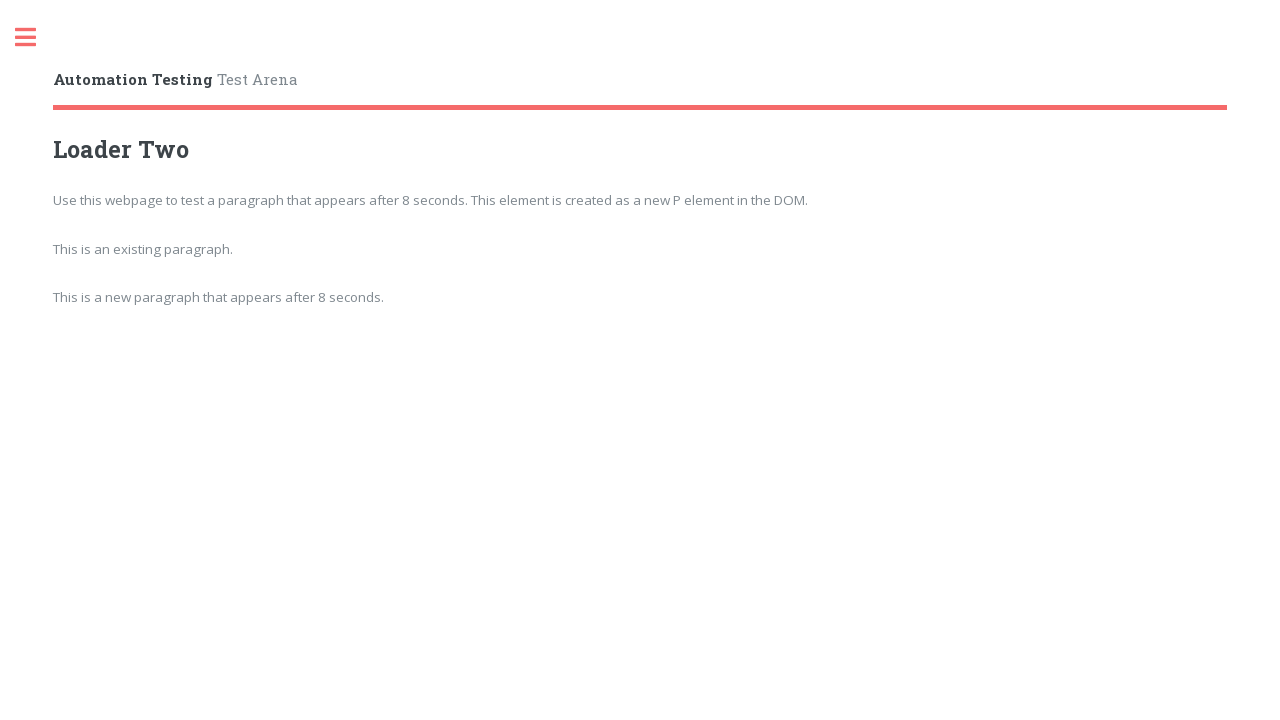